Tests hovering functionality by opening the login dialog and hovering over the Sign In button

Starting URL: https://danube-web.shop/

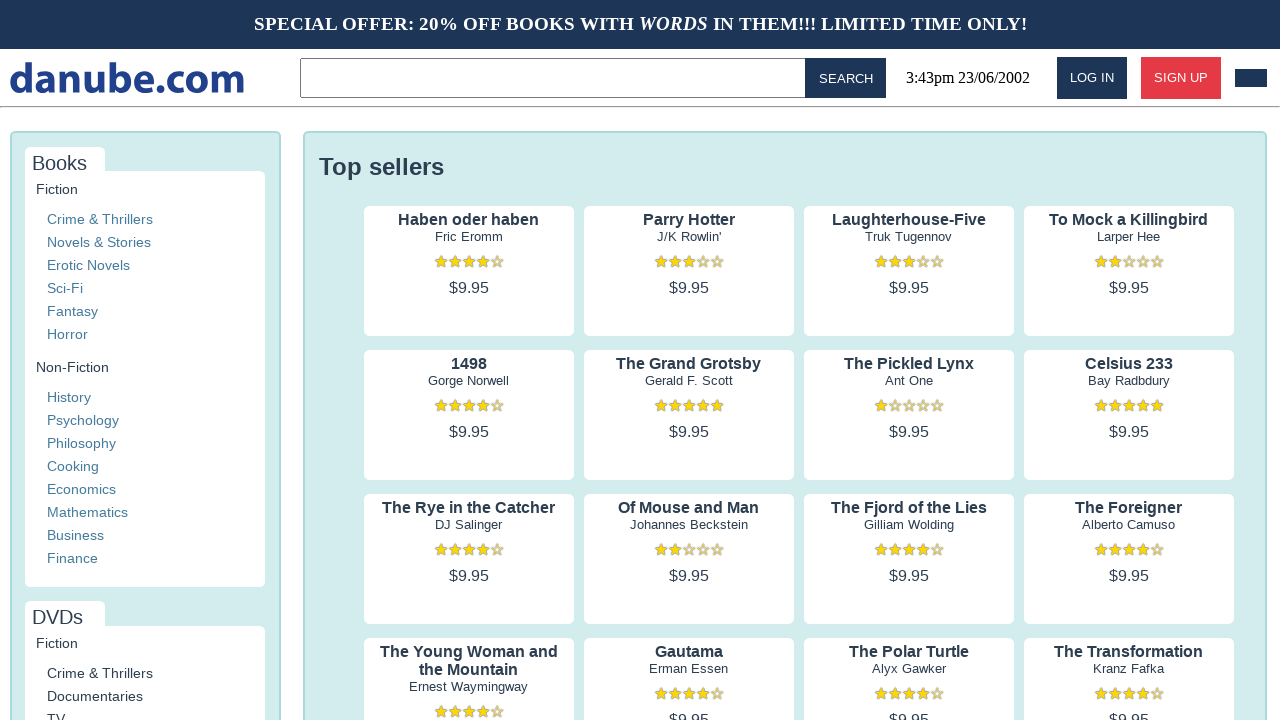

Clicked Log in button to open login dialog at (1092, 78) on internal:role=button[name="Log in"i]
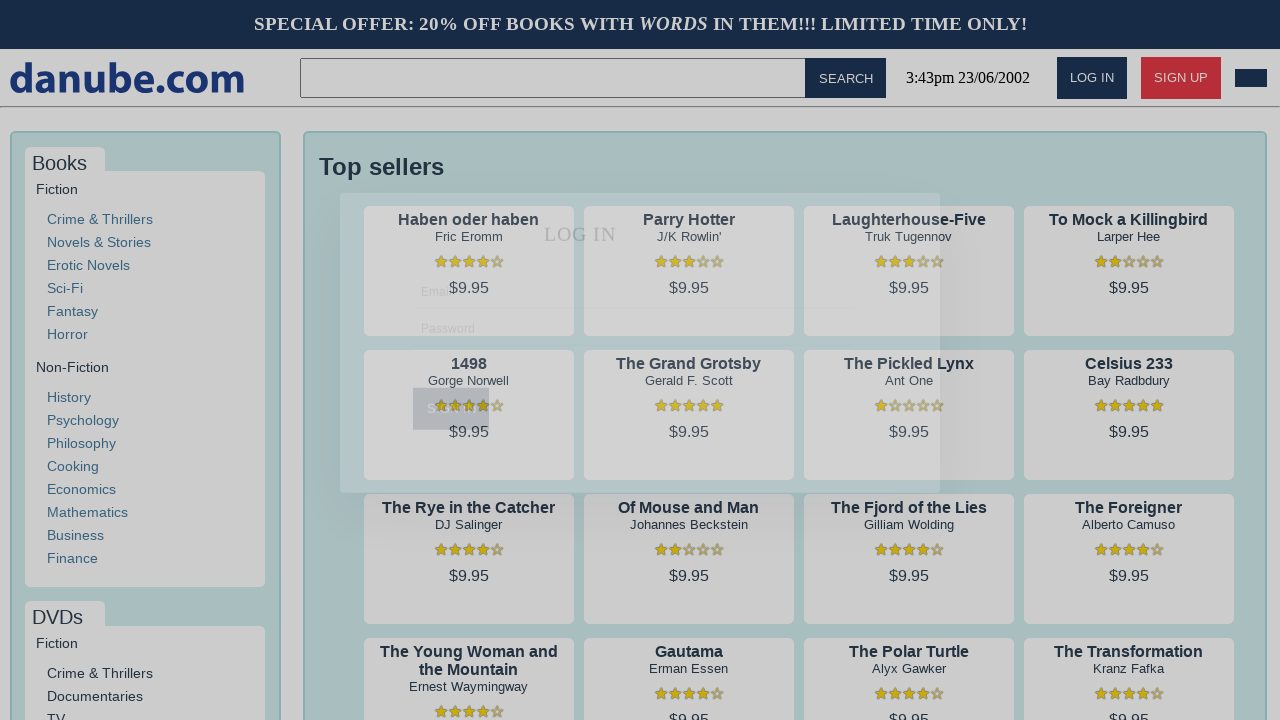

Hovered over Sign In button at (451, 426) on internal:role=button[name="Sign In"i]
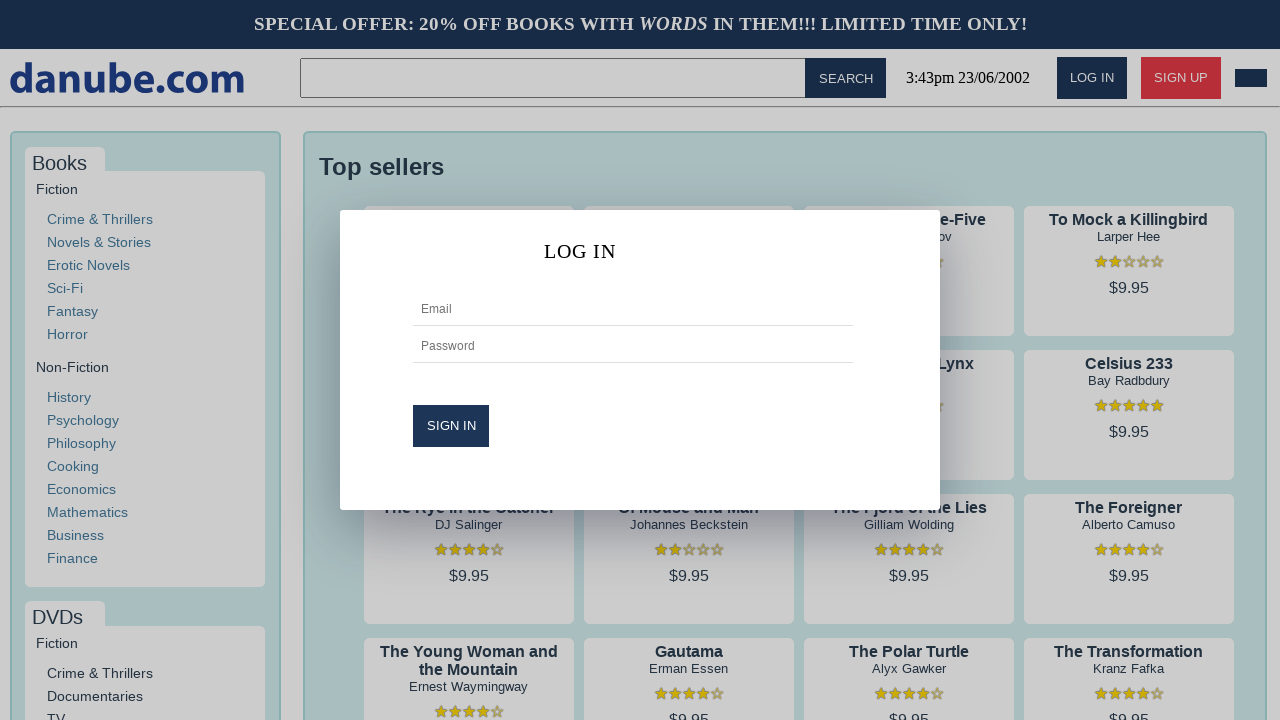

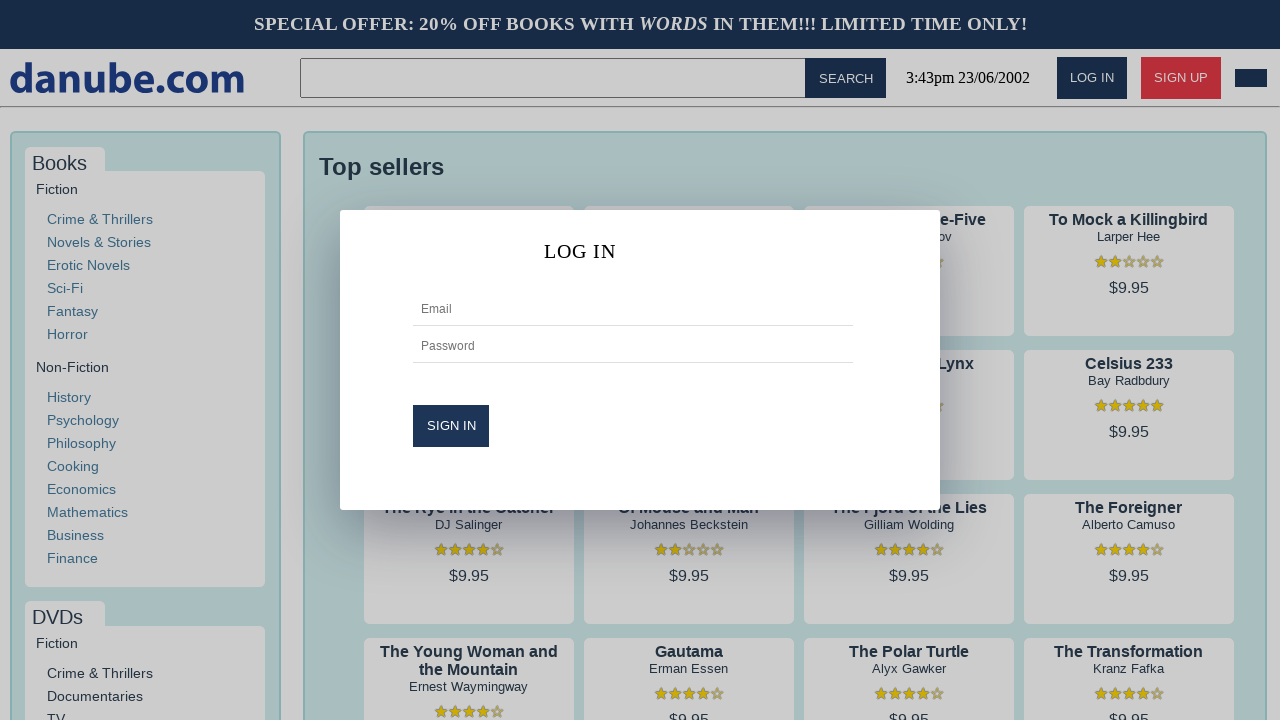